Creates a new customer in the XYZ Bank system, verifies the success message, then cleans up by deleting the created customer

Starting URL: https://www.globalsqa.com/angularJs-protractor/BankingProject/#/manager

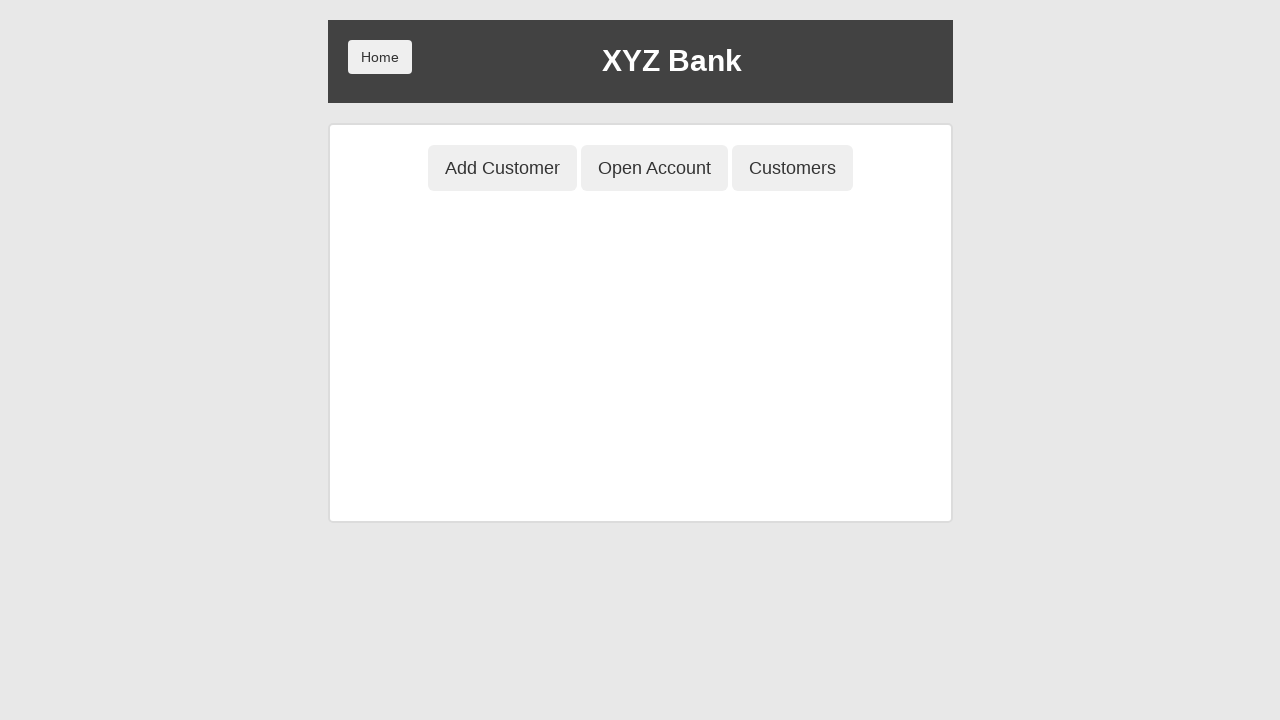

Clicked 'Add Customer' button at (502, 168) on button[ng-class='btnClass1']
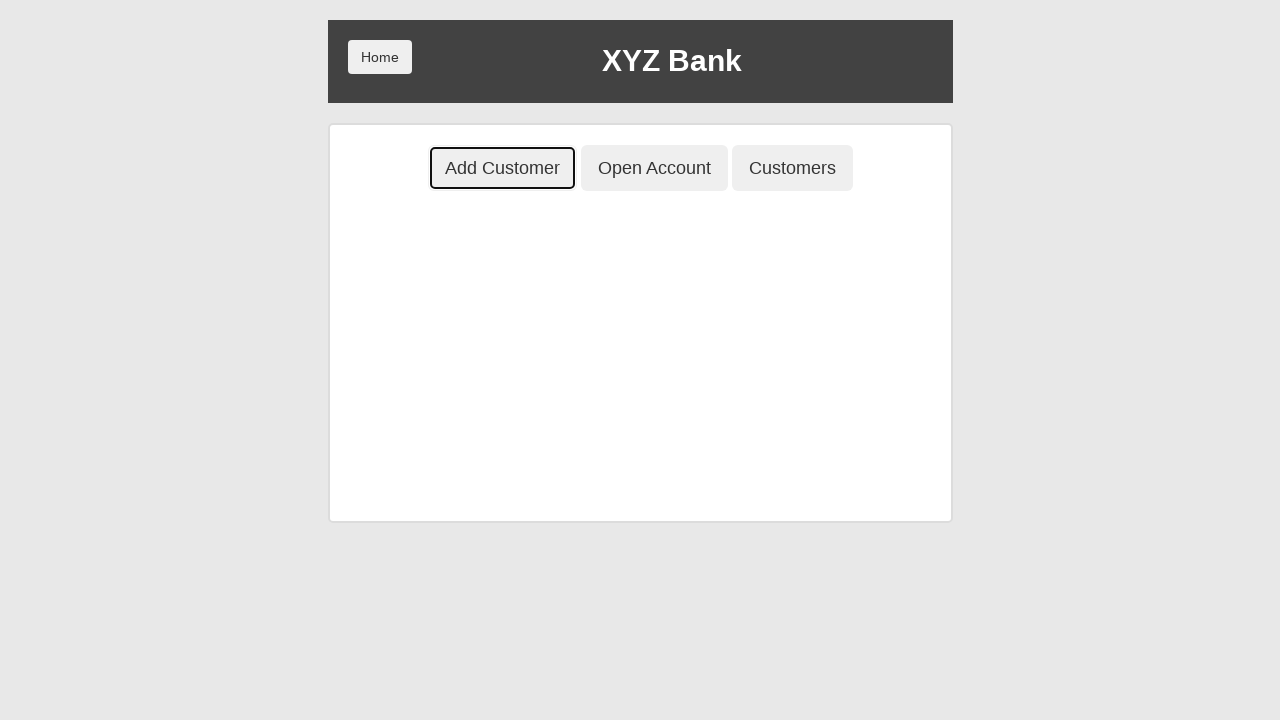

Filled first name field with 'test' on input[ng-model='fName']
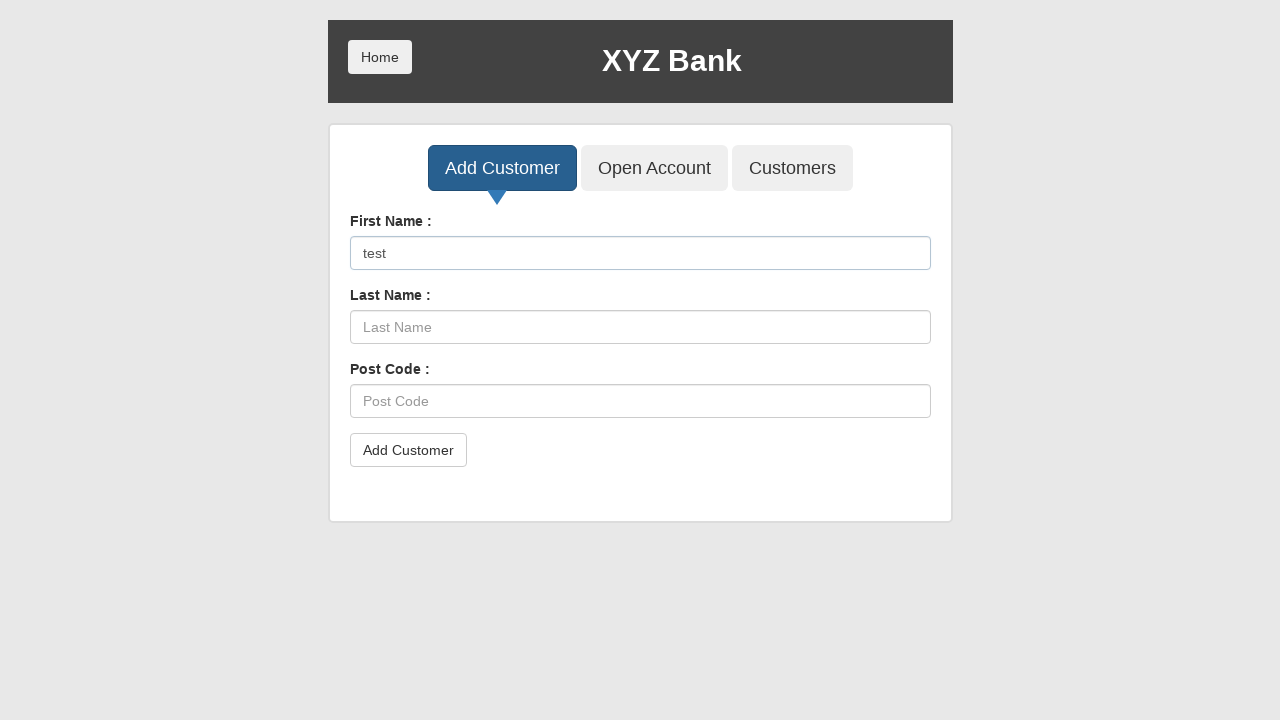

Filled last name field with 'test' on input[ng-model='lName']
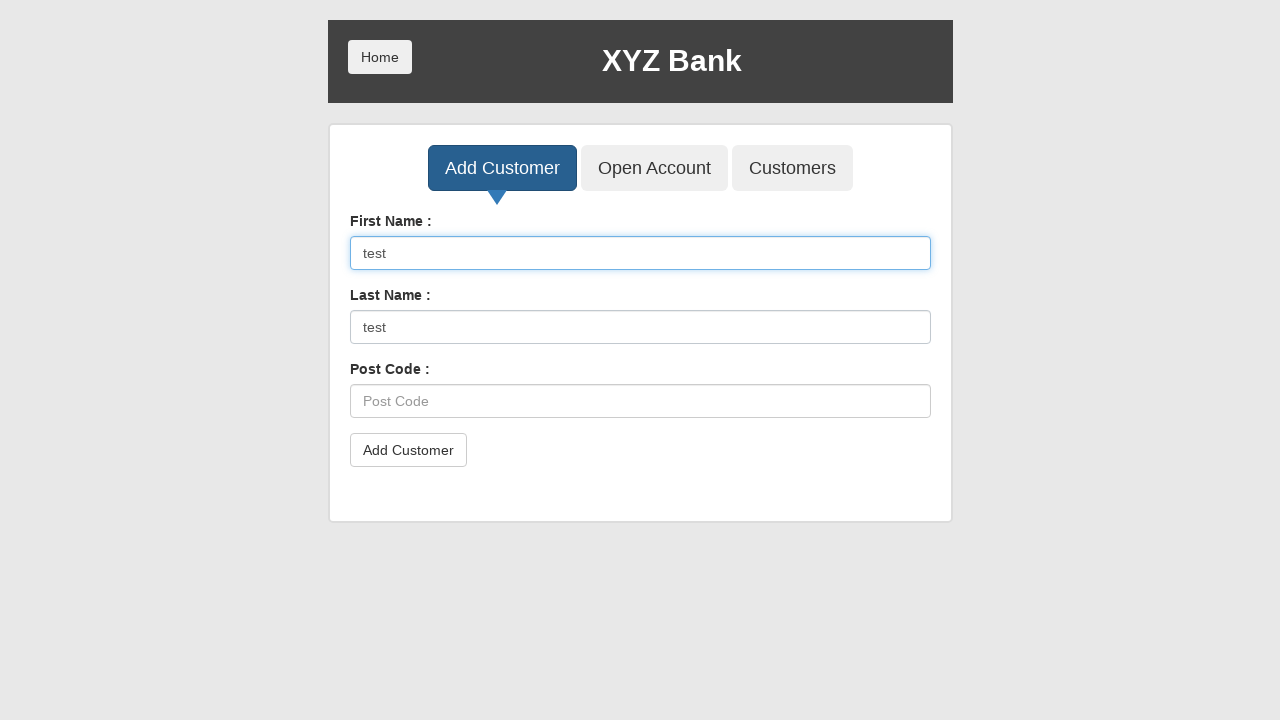

Filled postal code field with '123' on input[ng-model='postCd']
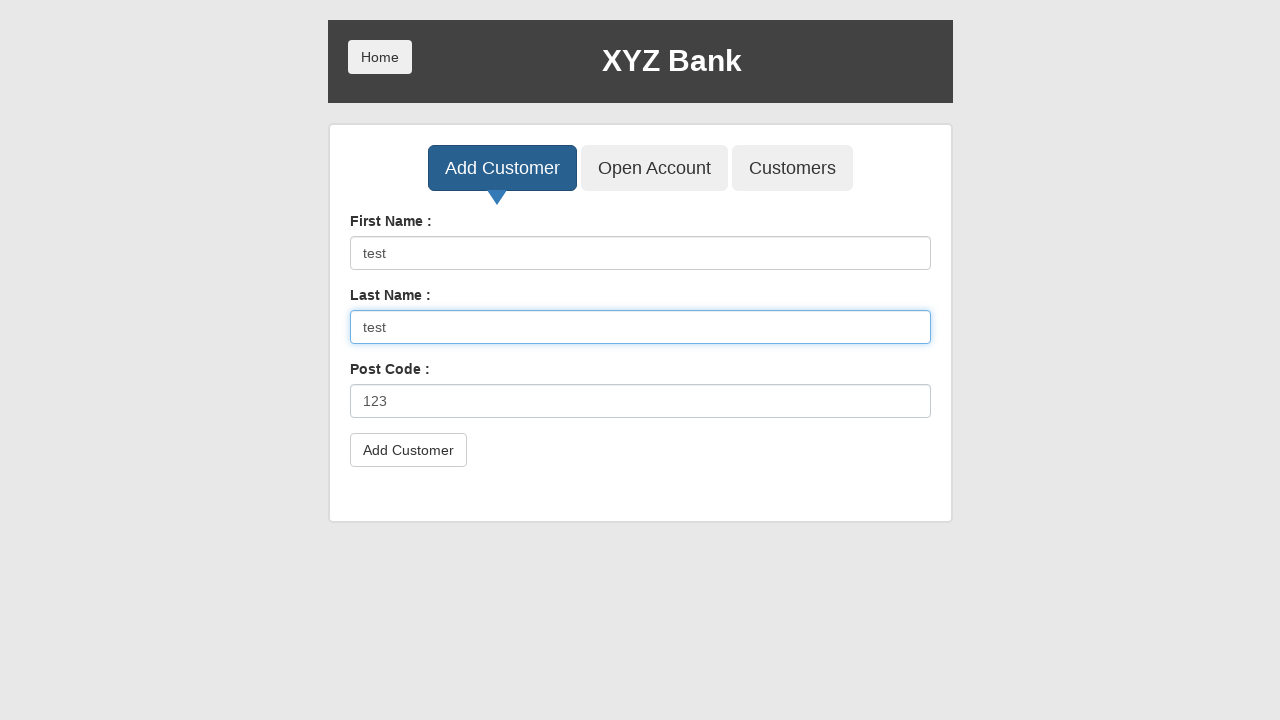

Clicked submit button to create customer at (408, 450) on button[type='submit']
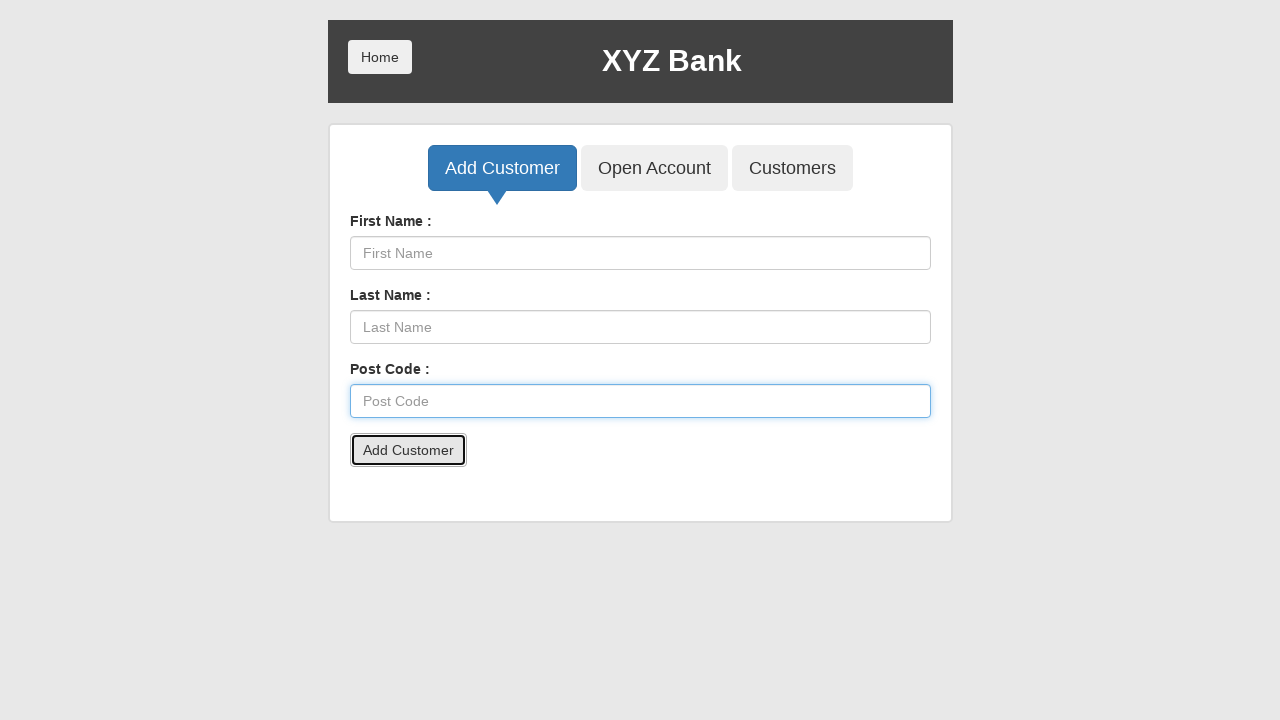

Accepted confirmation alert dialog
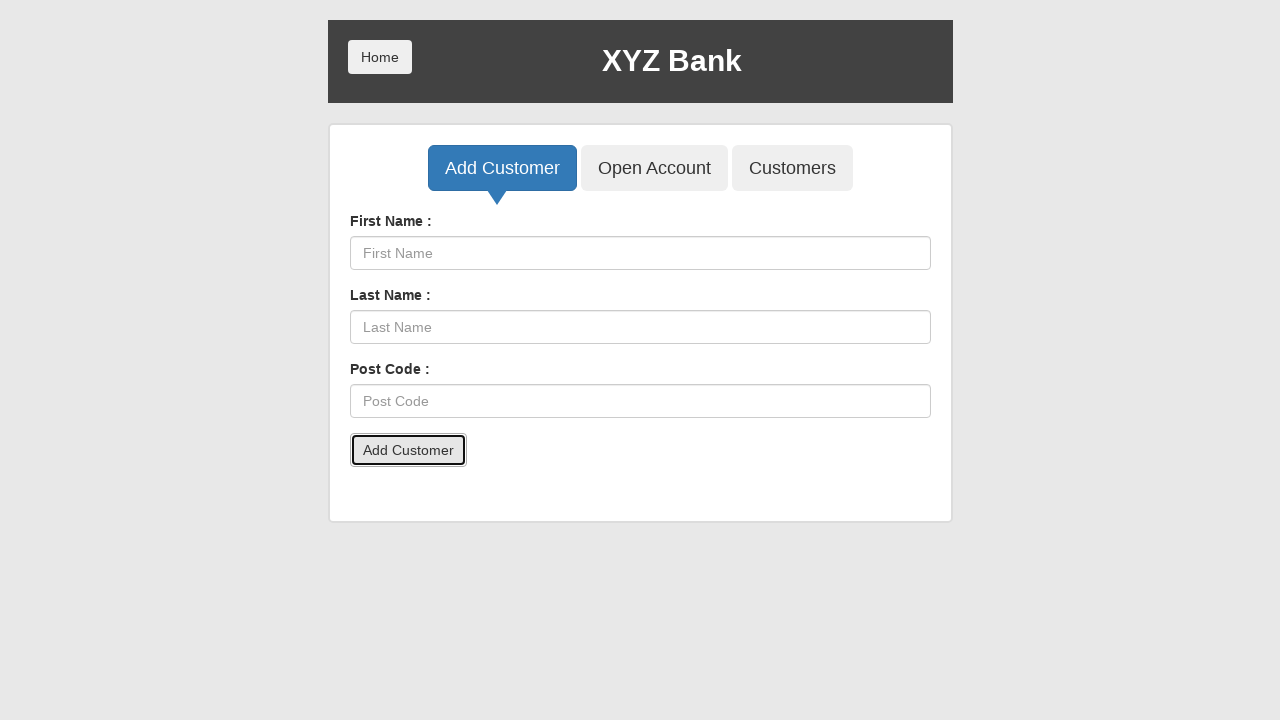

Navigated to customer list page for cleanup
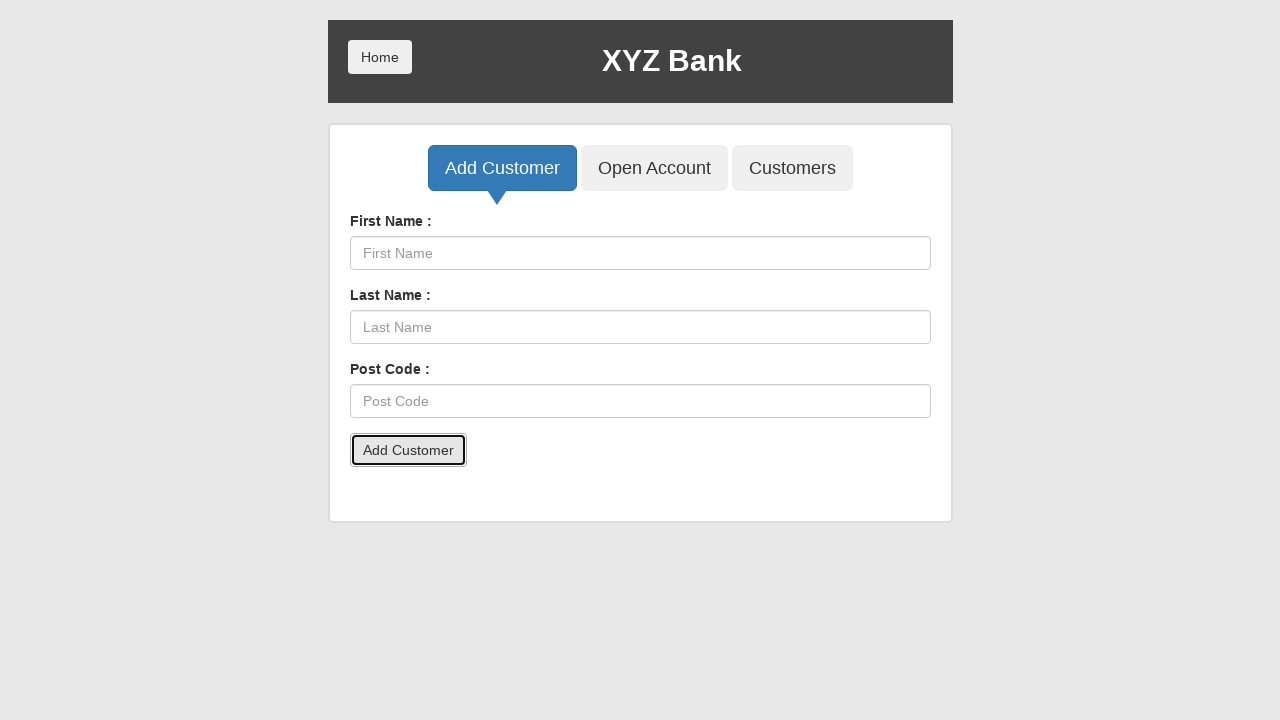

Customer table loaded and ready
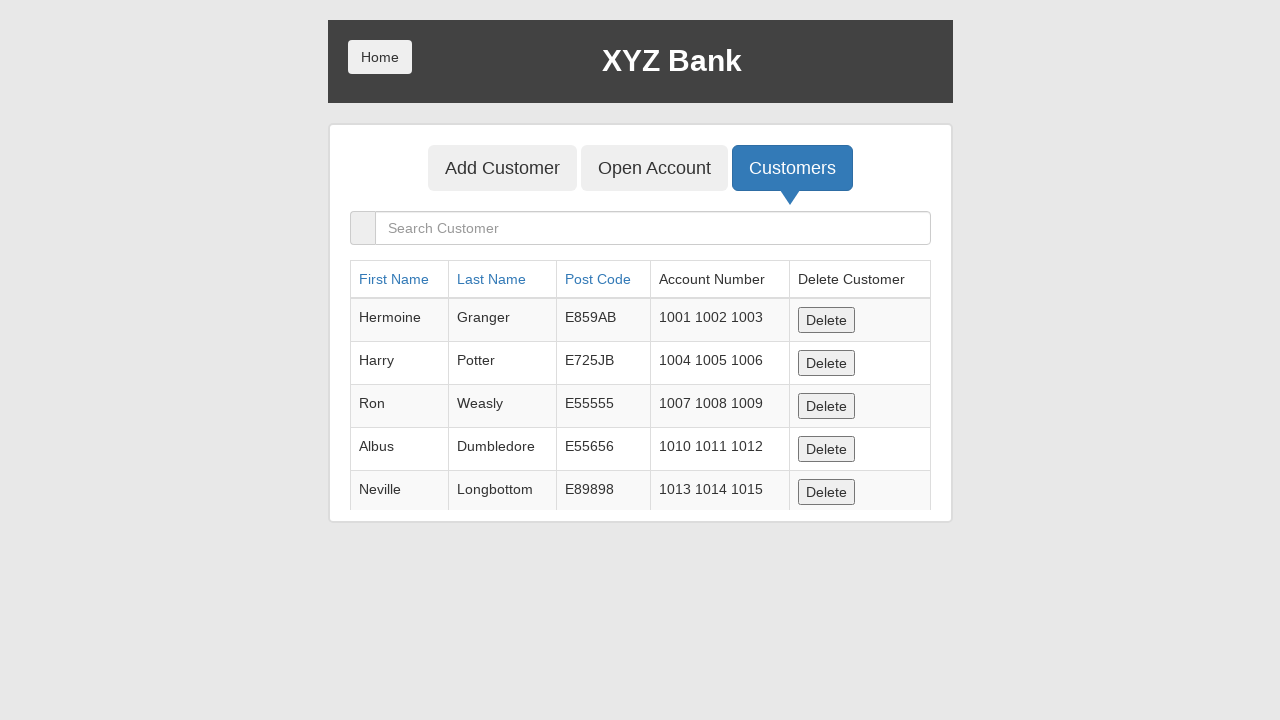

Clicked delete button for test customer in row at (826, 488) on table tbody tr >> nth=5 >> button
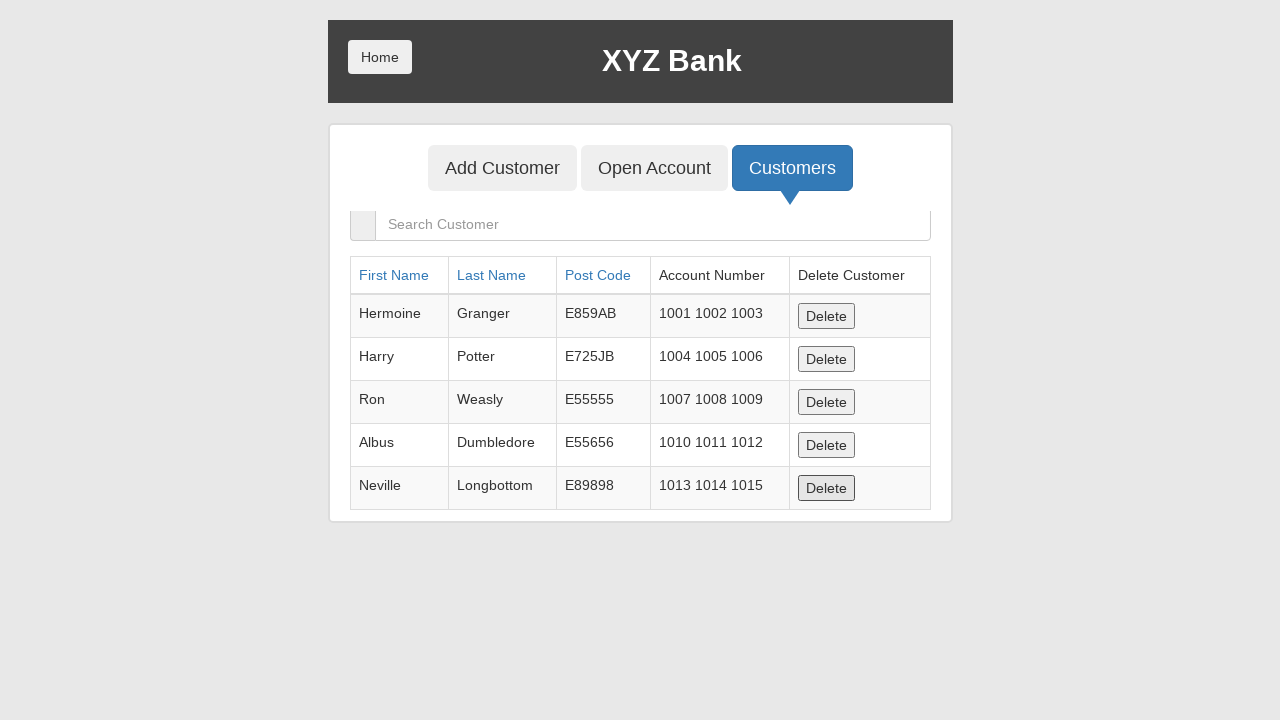

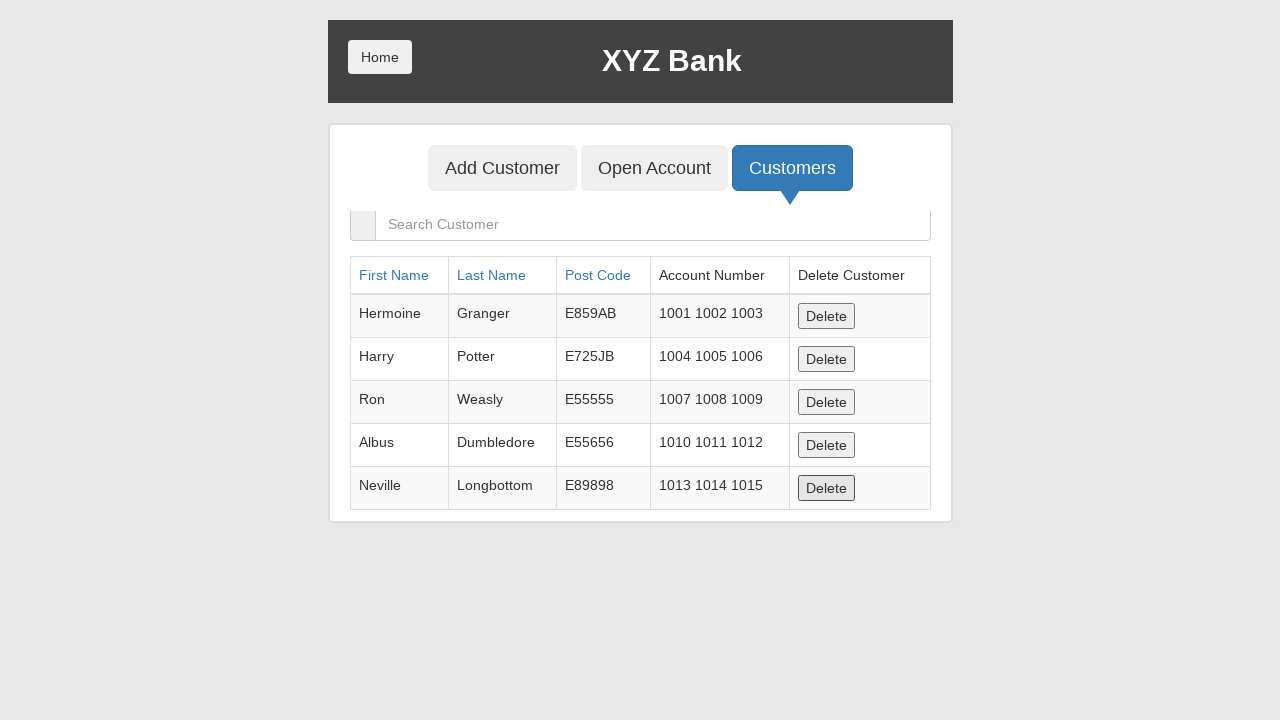